Navigates to Rahul Shetty Academy's Angular practice page and locates the name input field in the form

Starting URL: https://rahulshettyacademy.com/angularpractice/

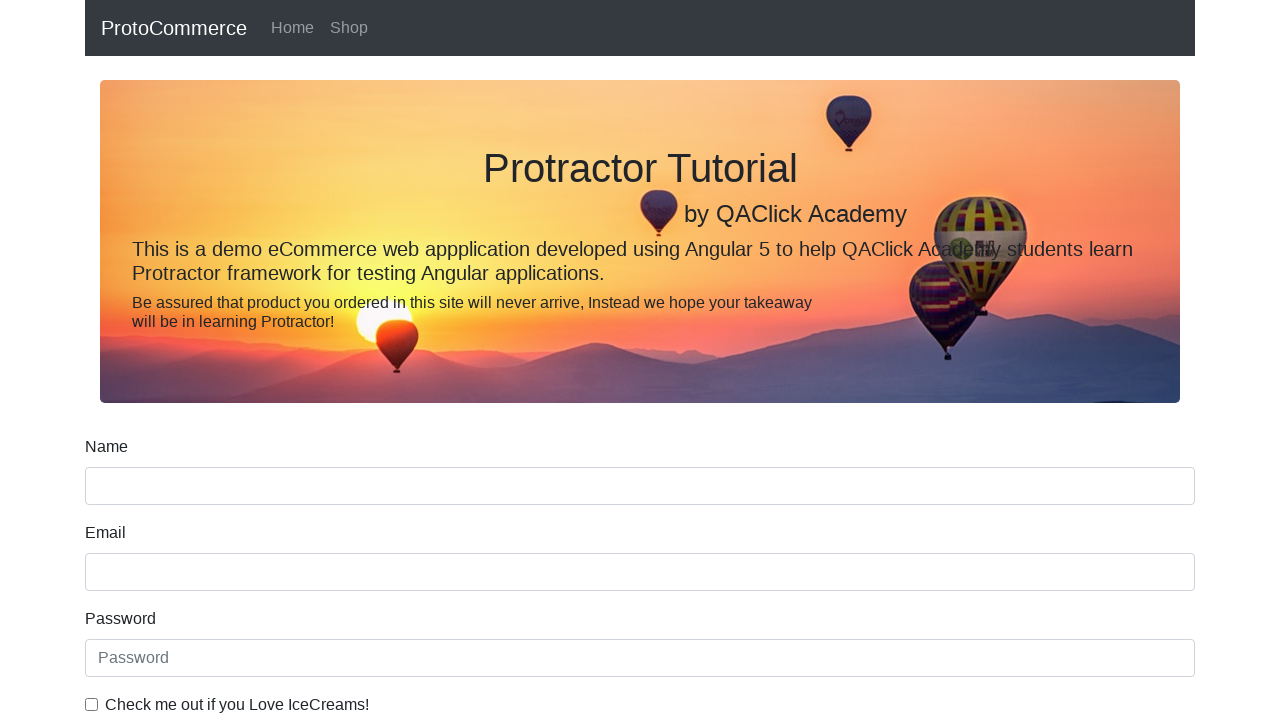

Navigated to Rahul Shetty Academy's Angular practice page
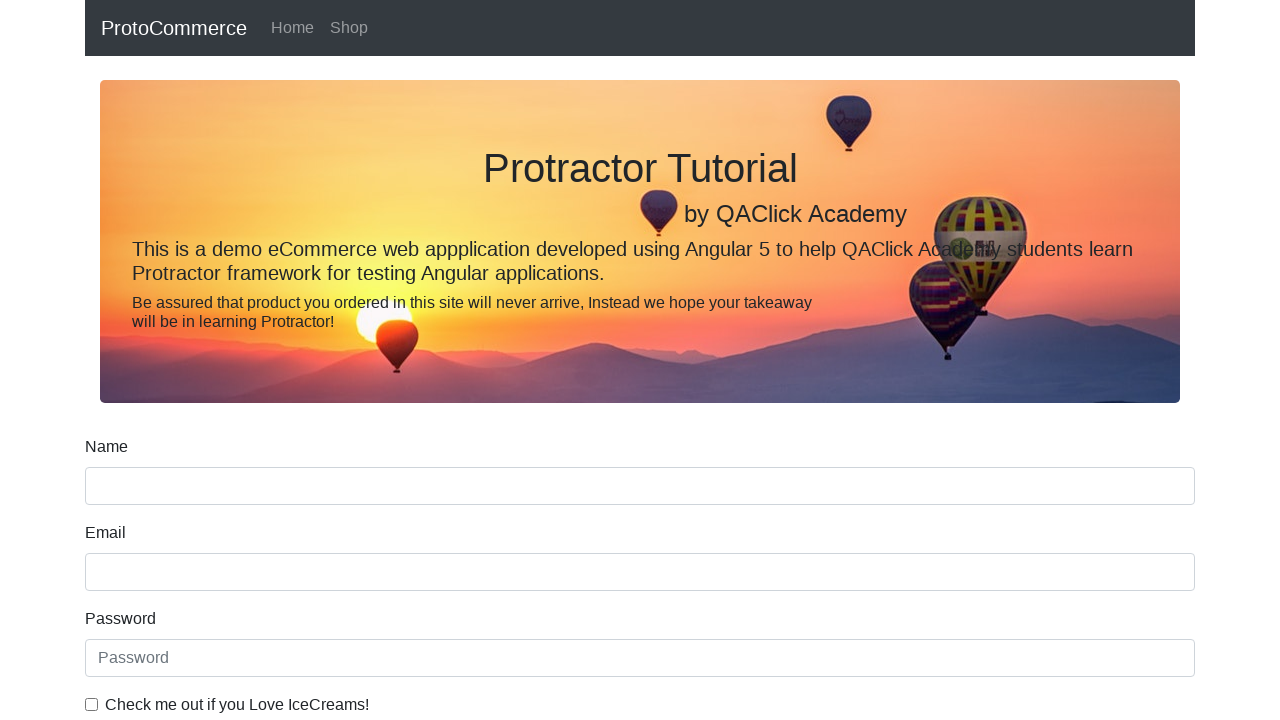

Located the name input field in the form
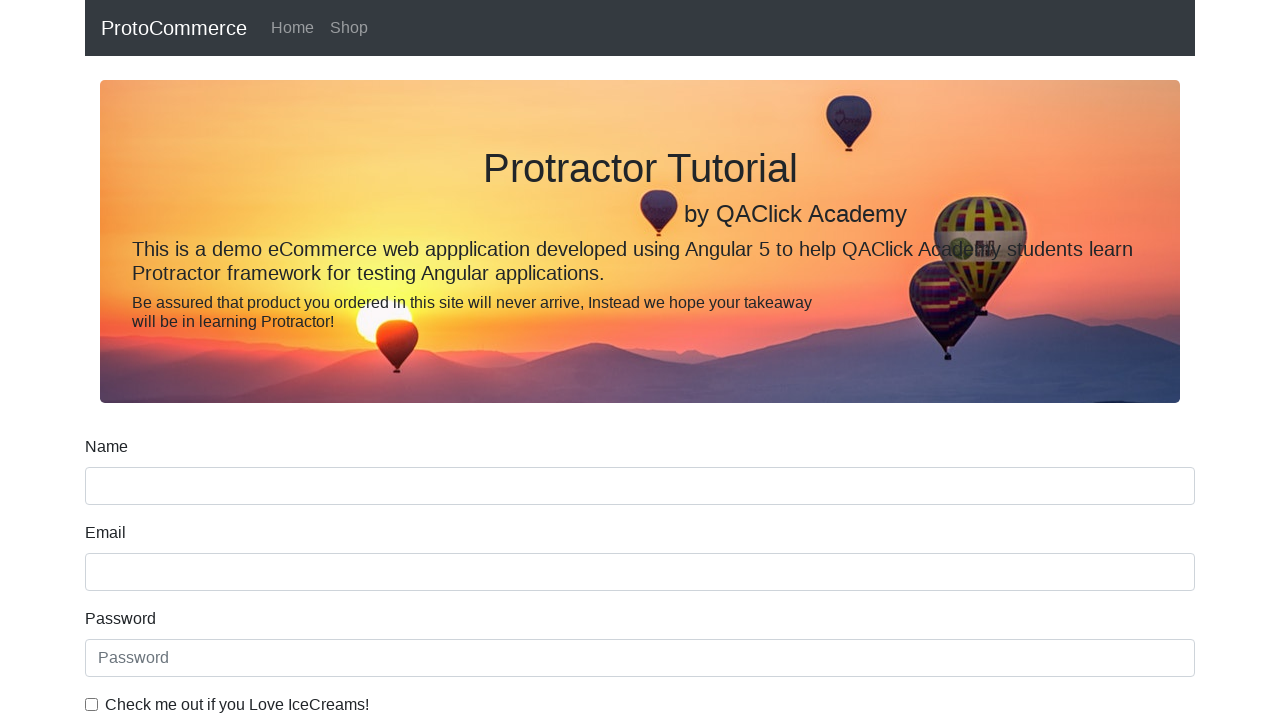

Filled the name input field with 'John Doe' on .form-group input[name='name']
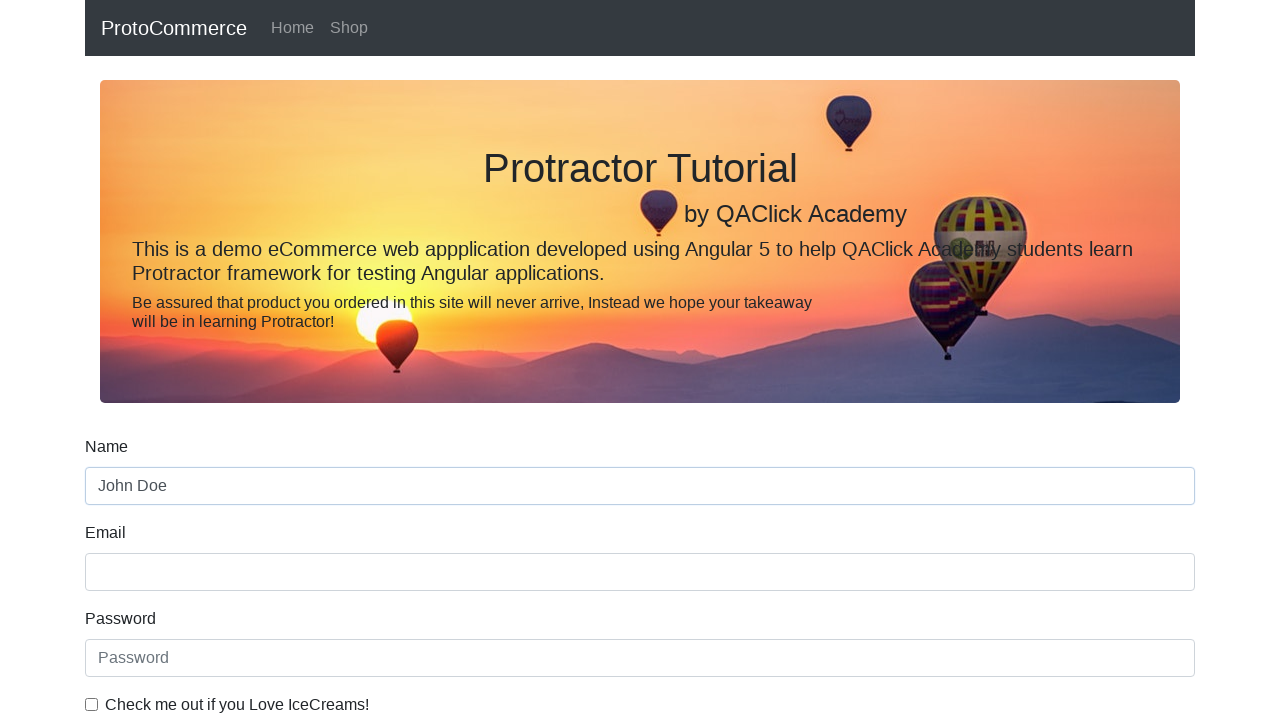

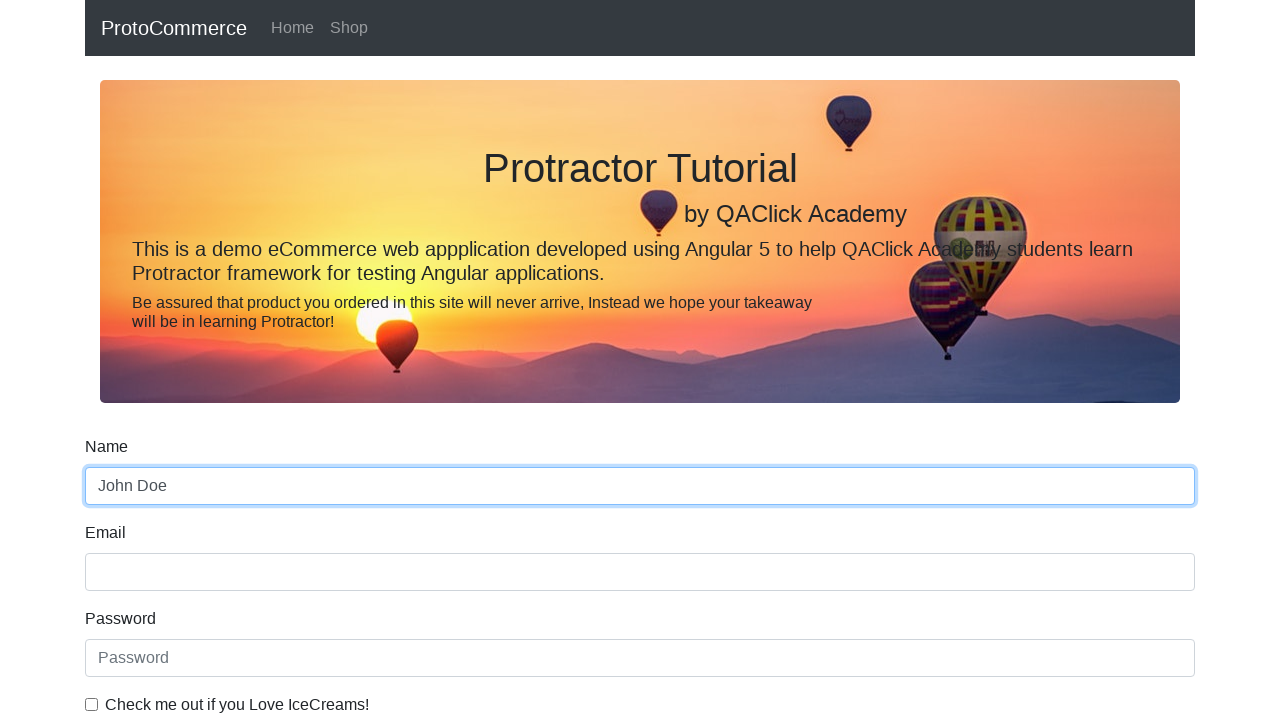